Tests JavaScript prompt dialog by dismissing it without entering any text, verifying the result shows null

Starting URL: http://the-internet.herokuapp.com/javascript_alerts

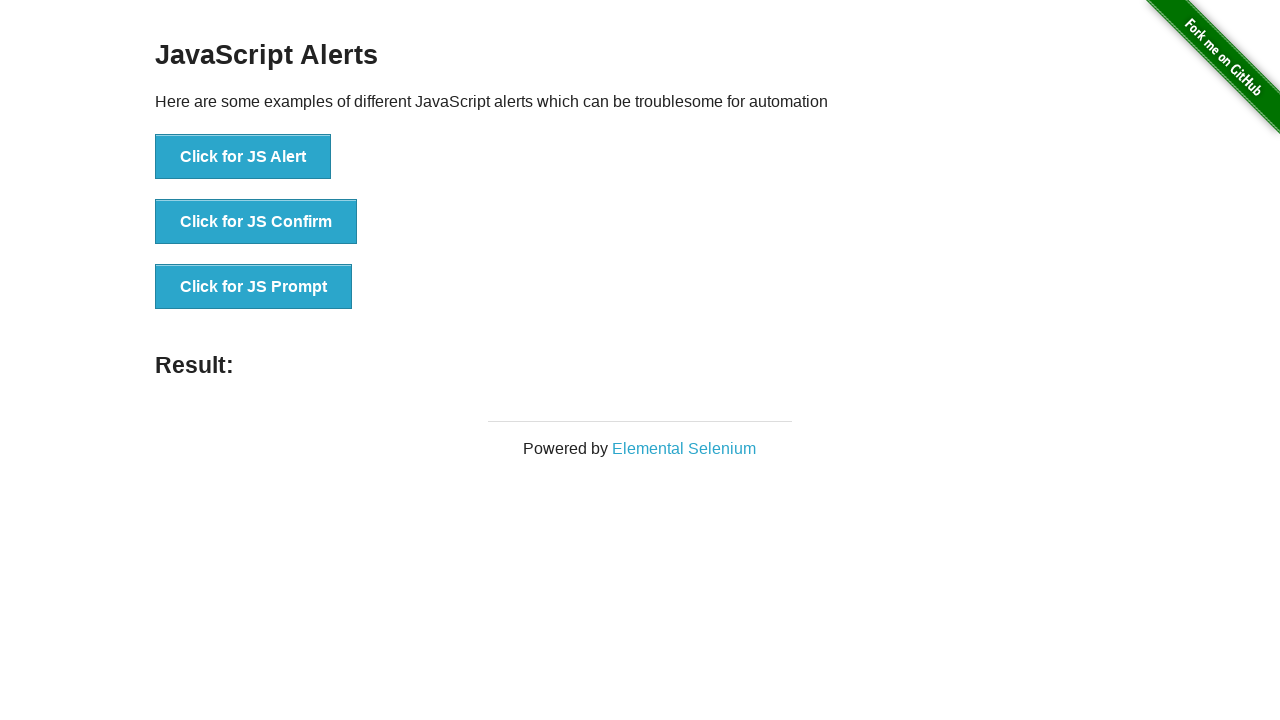

Set up dialog handler to dismiss prompts
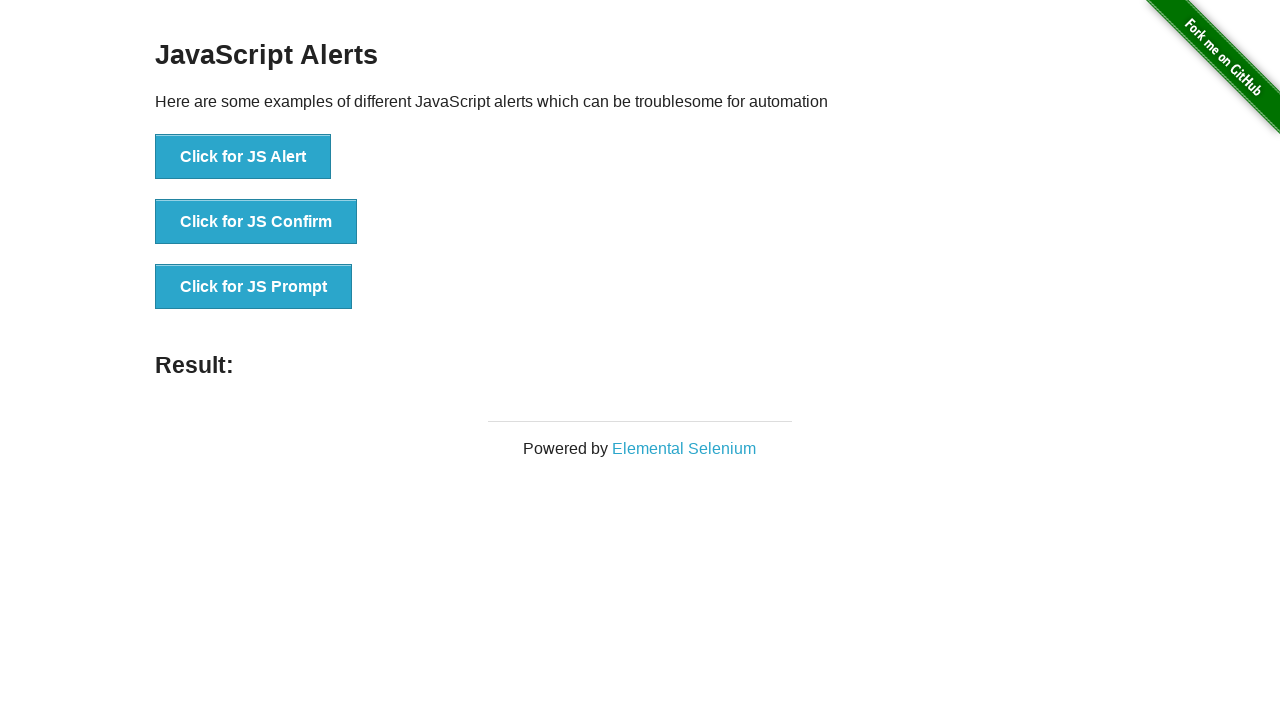

Clicked the JavaScript prompt button at (254, 287) on xpath=//button[@onclick = 'jsPrompt()']
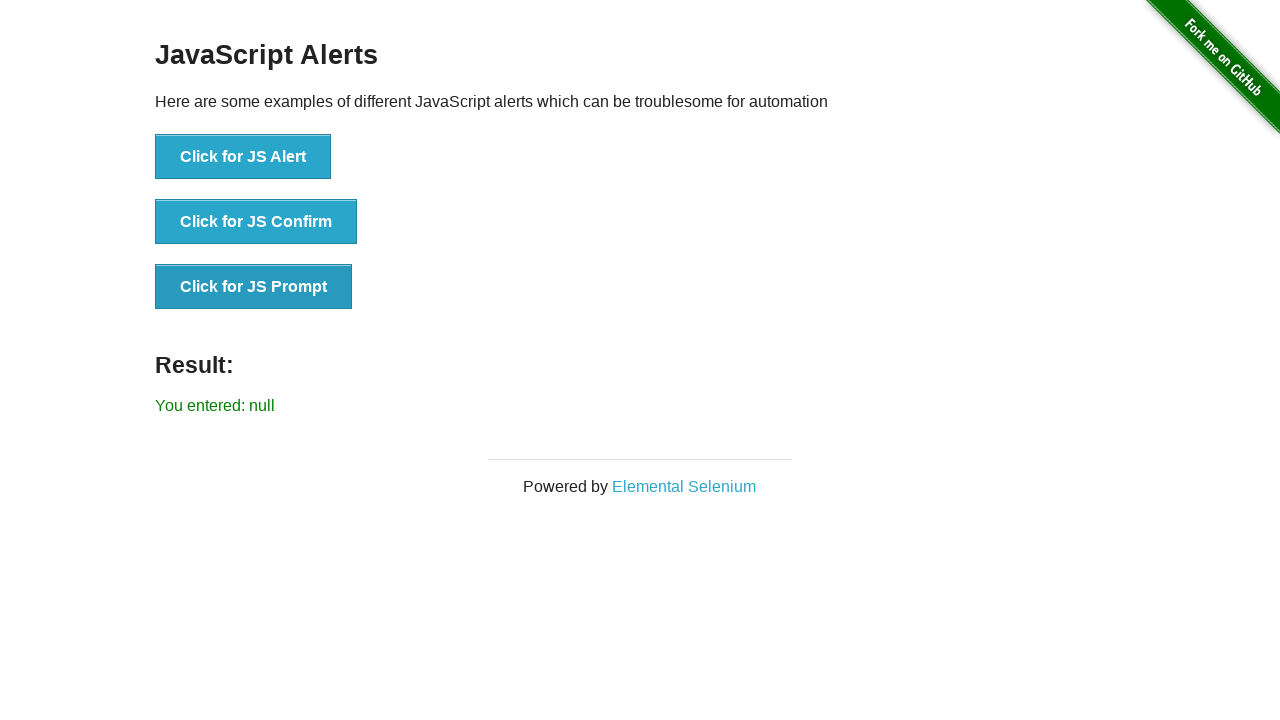

Result element appeared on the page
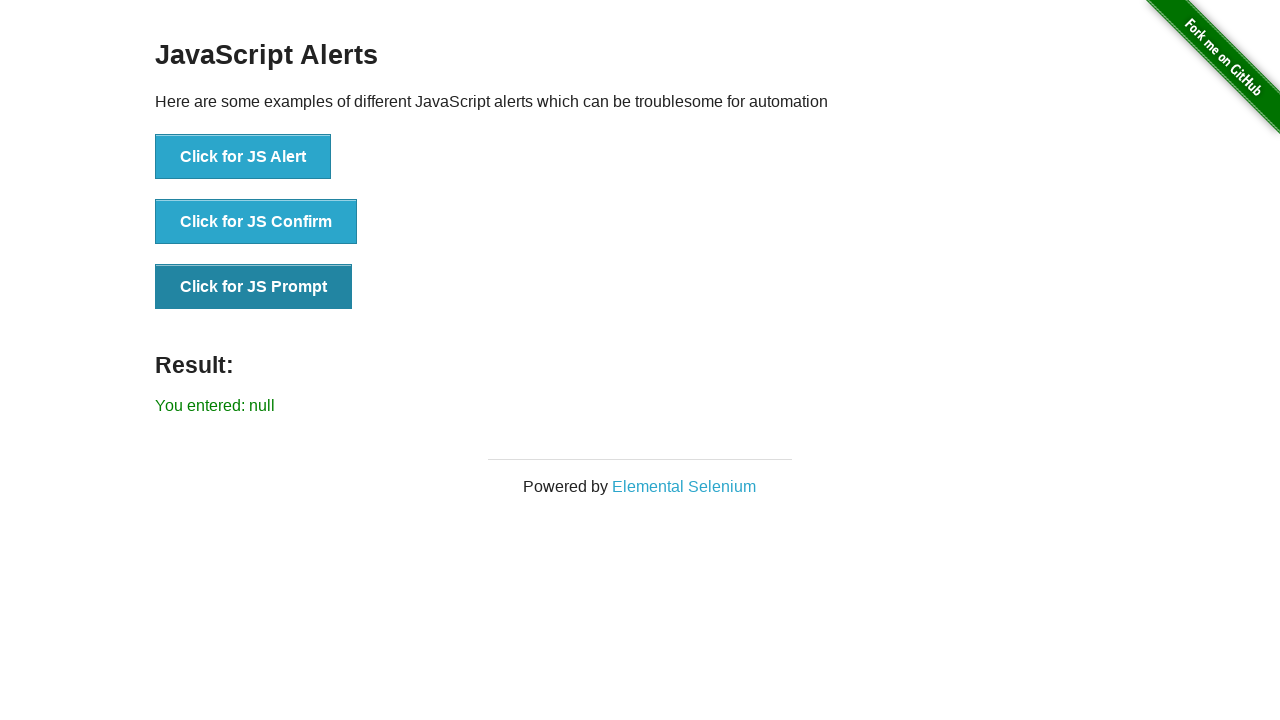

Verified that dismissing the prompt returned null as expected
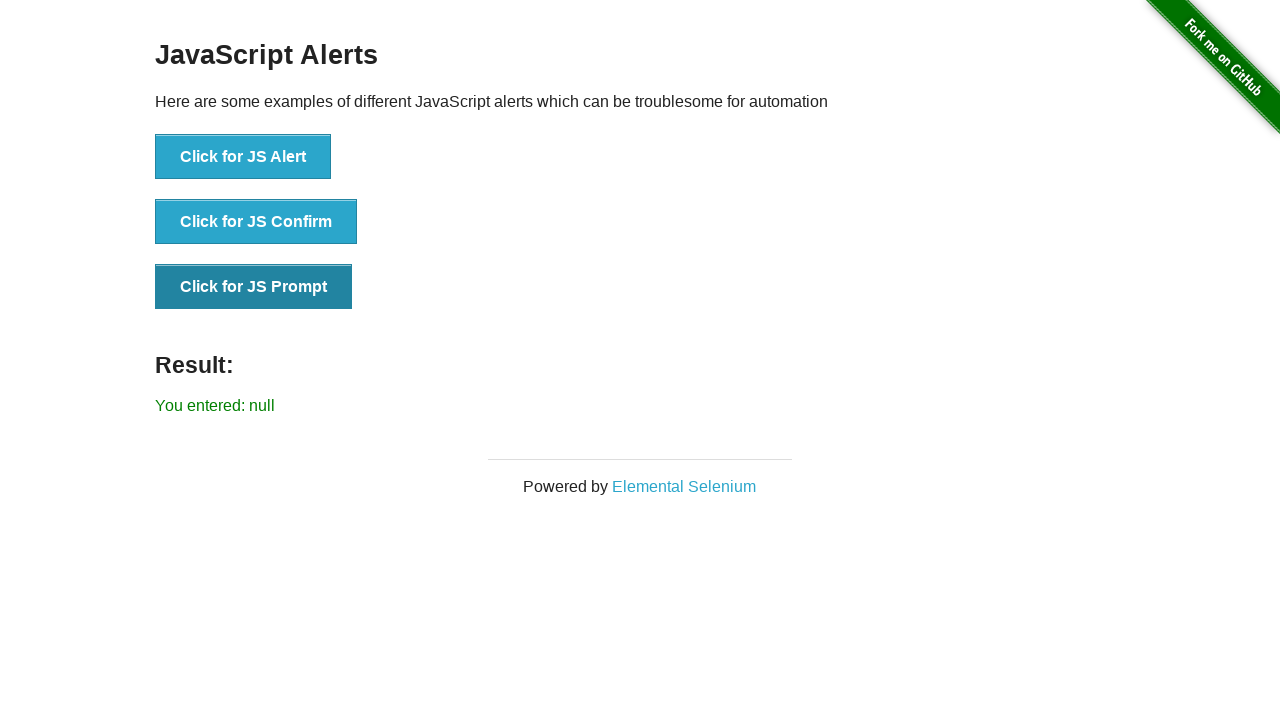

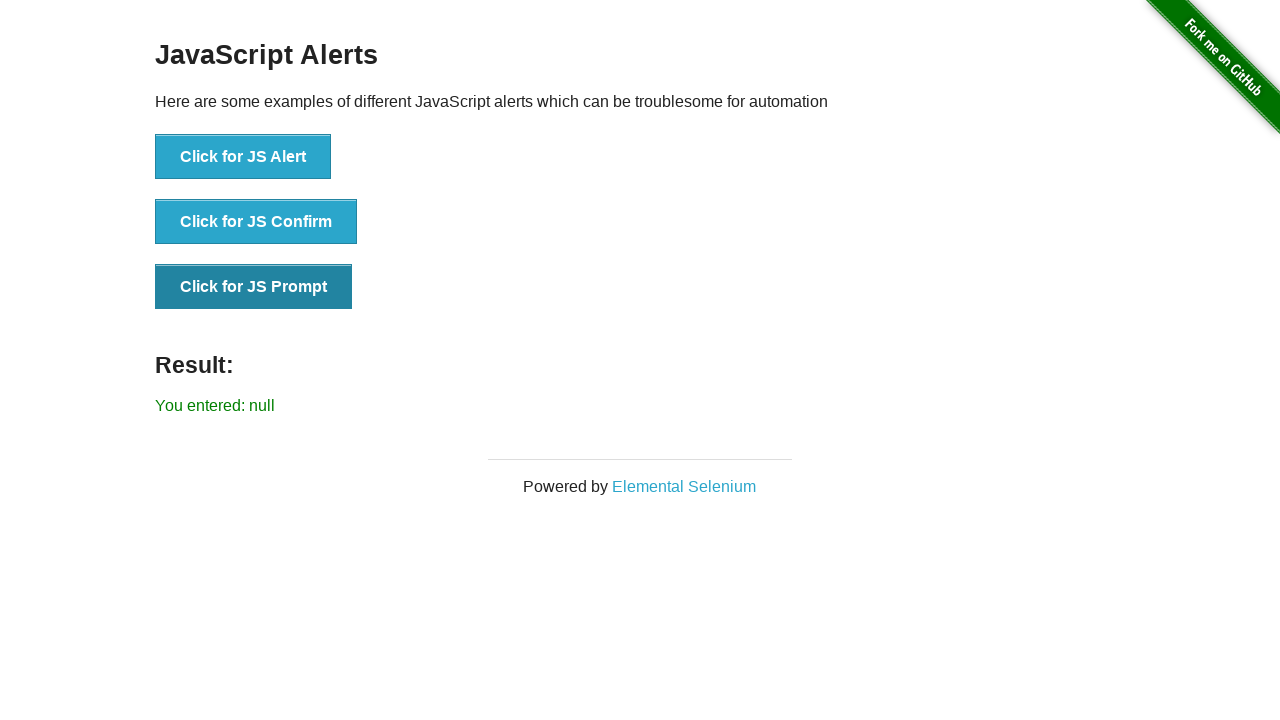